Tests accepting a JavaScript alert by clicking the first button and verifying the OK action on the alert

Starting URL: https://the-internet.herokuapp.com/javascript_alerts

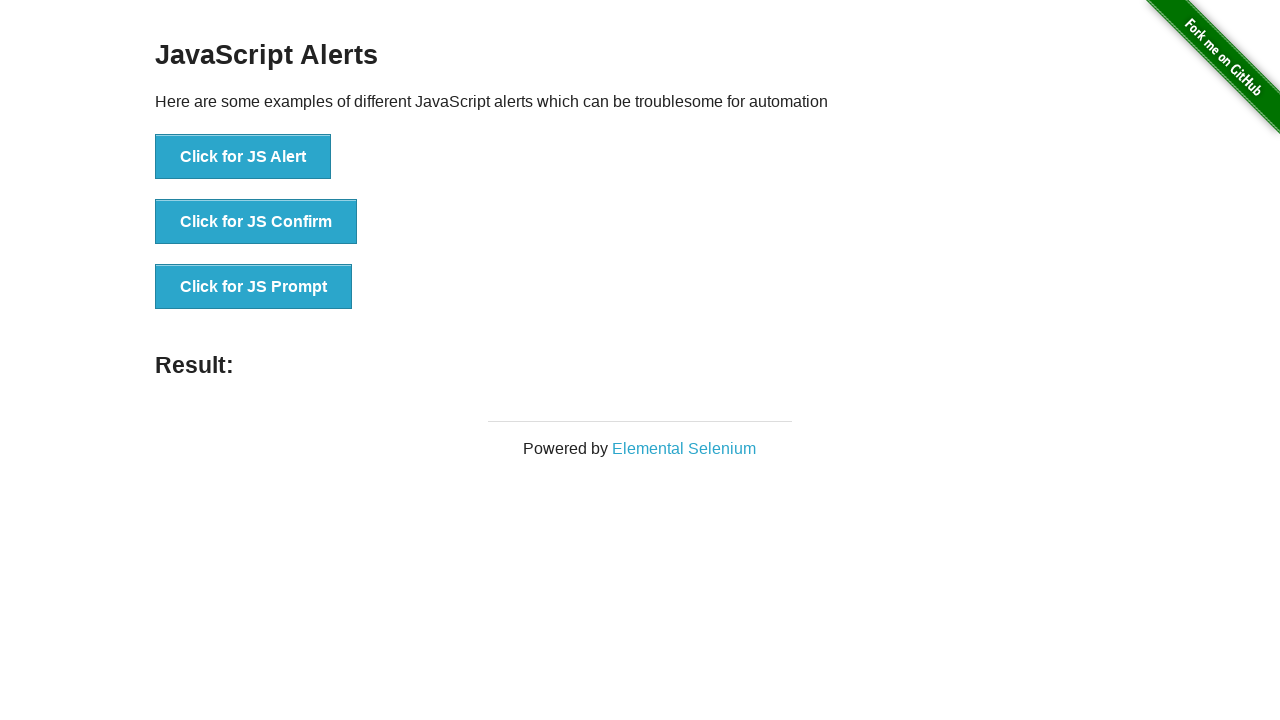

Clicked the first button to trigger JavaScript alert at (243, 157) on button[onclick='jsAlert()']
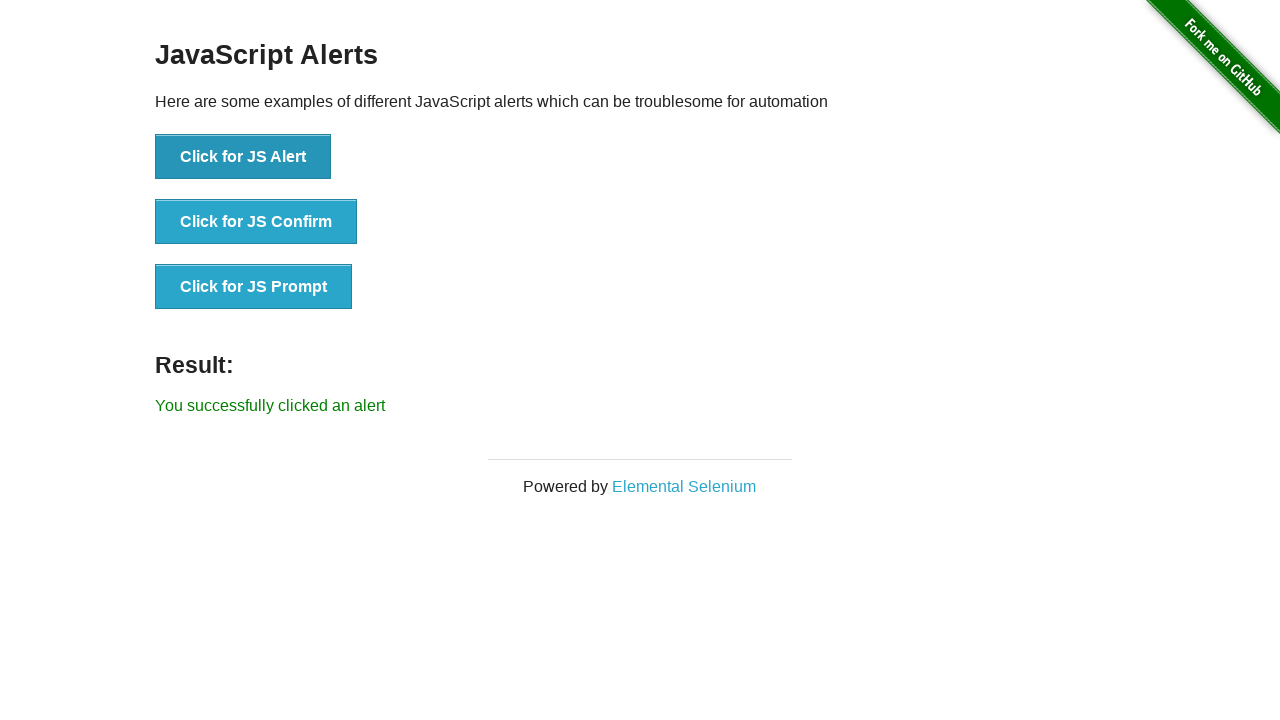

Set up dialog handler to accept alerts
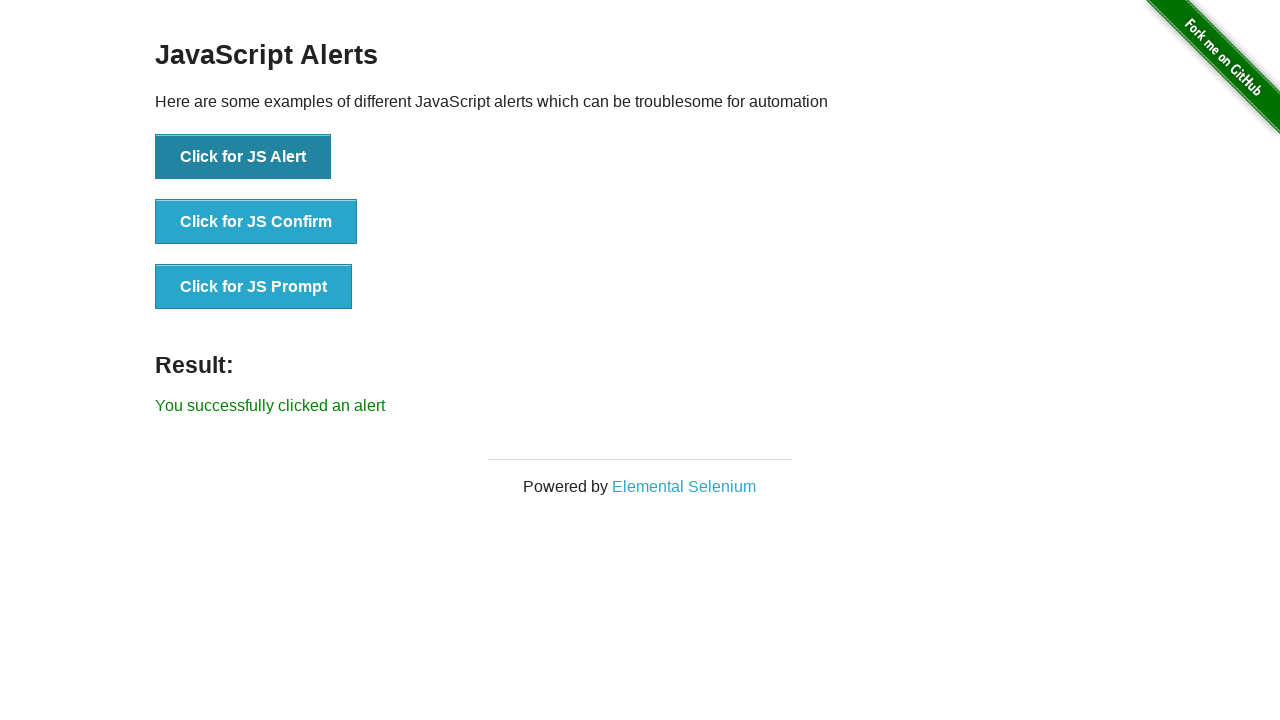

Clicked button to trigger alert and accepted it with OK action at (243, 157) on button[onclick='jsAlert()']
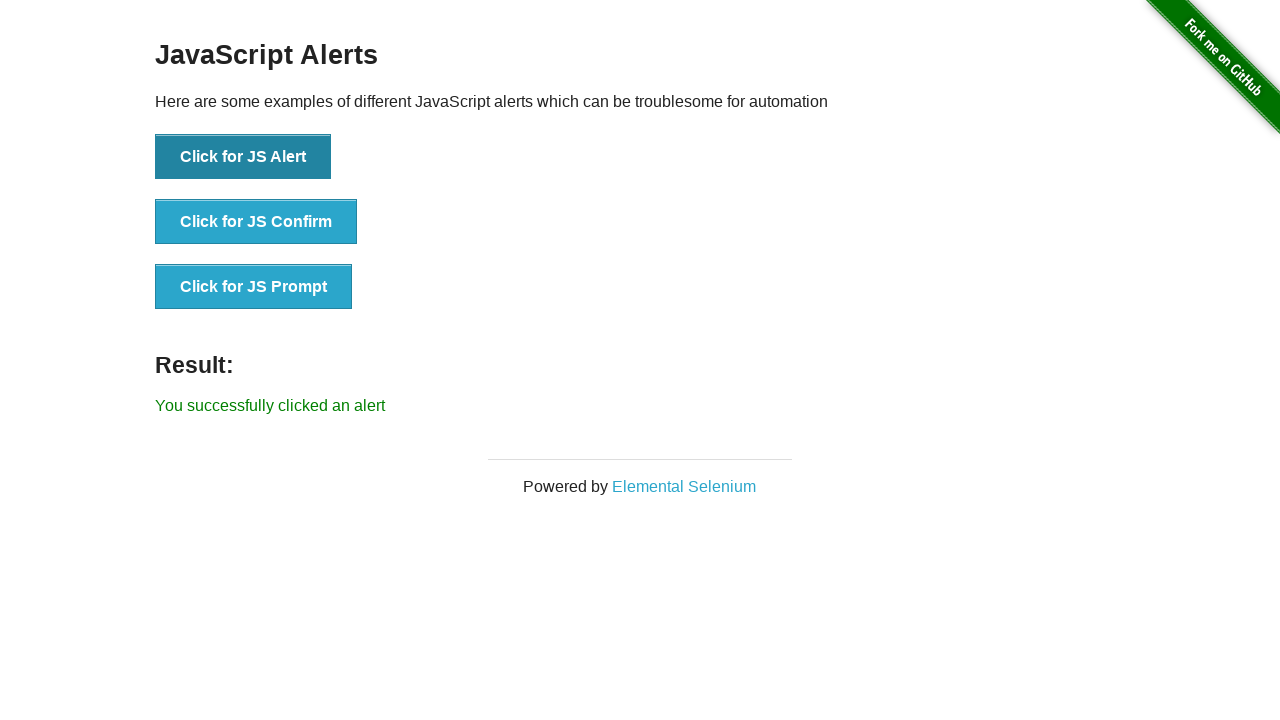

Verified result message is displayed
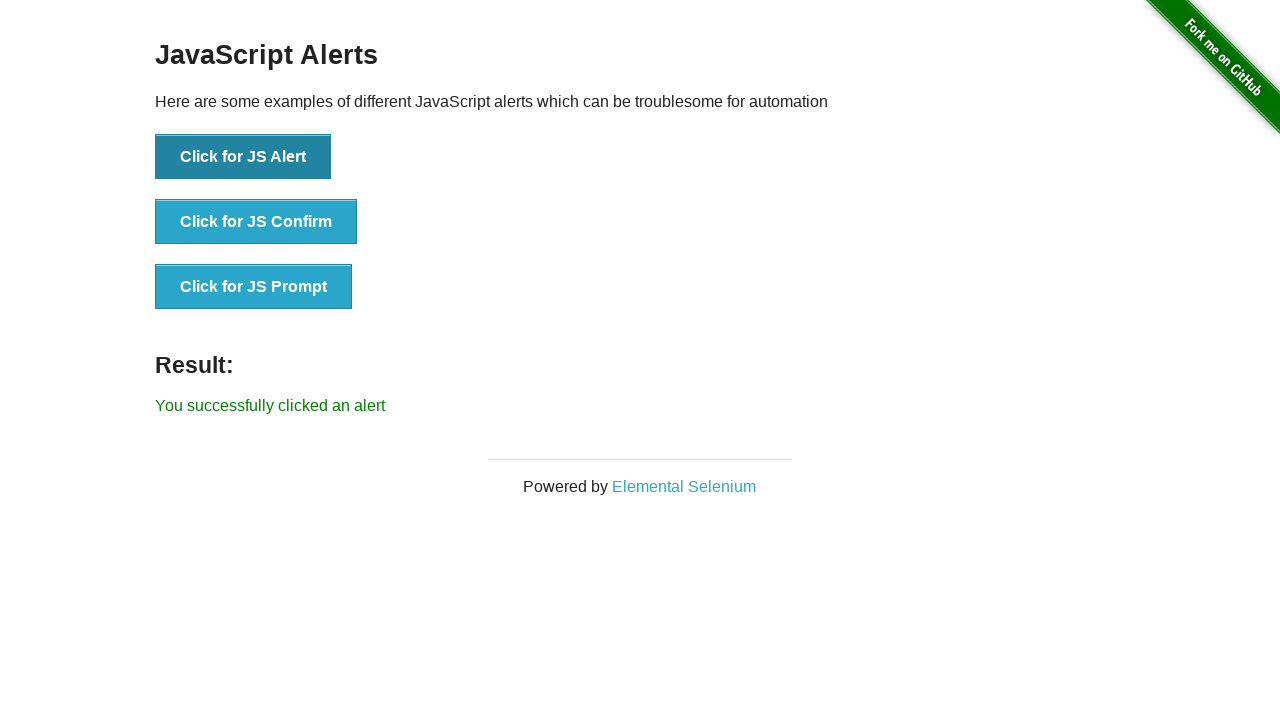

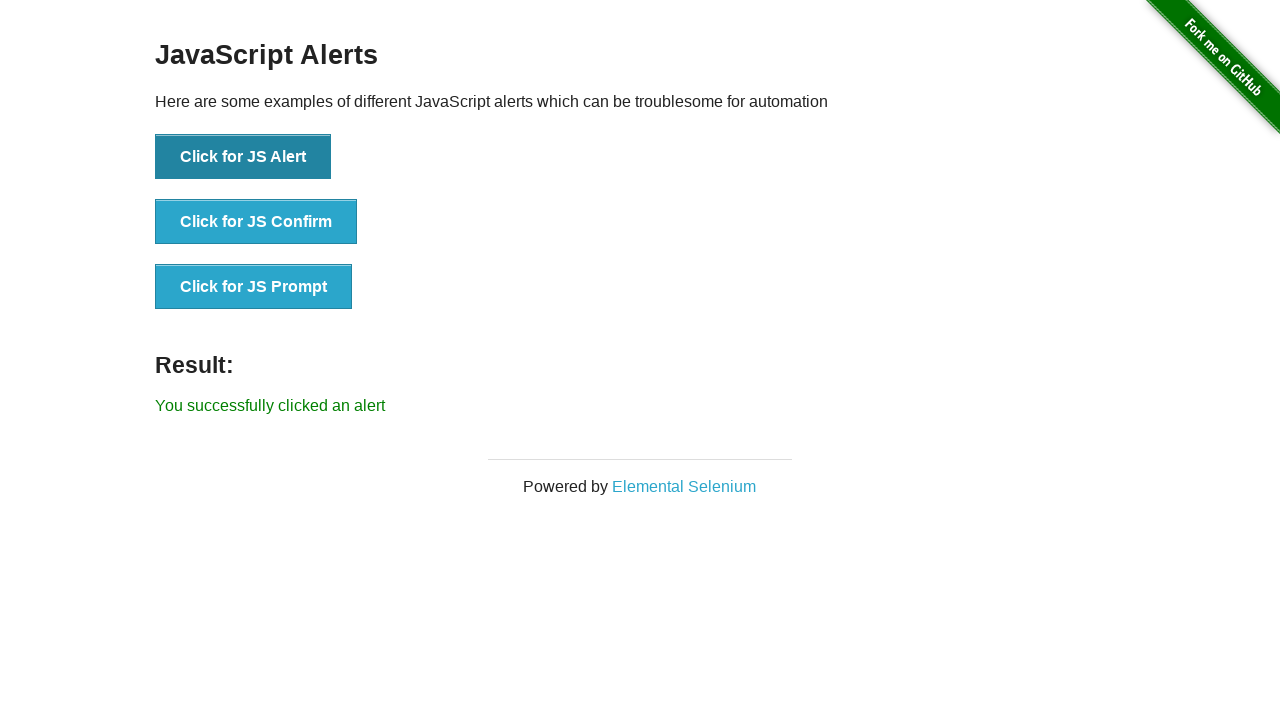